Tests the "Not Found" link functionality on DemoQA by clicking an invalid URL link and verifying that the link response message is displayed

Starting URL: https://demoqa.com/links

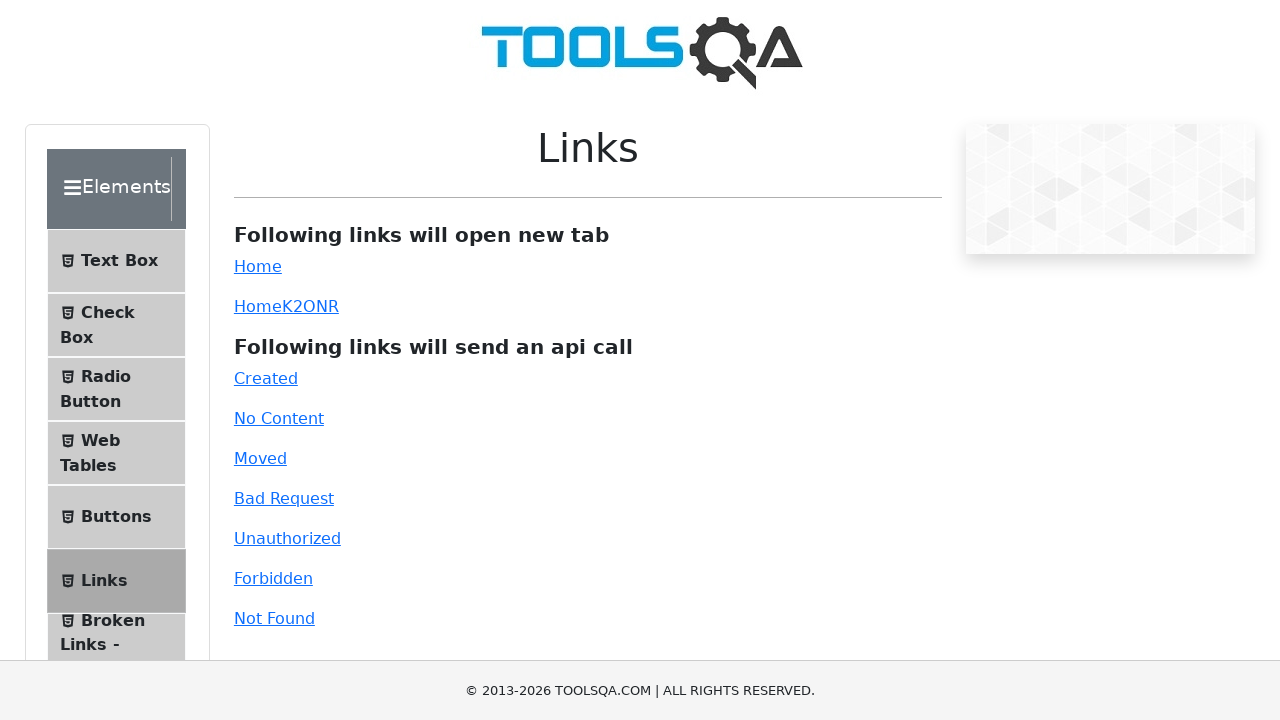

Clicked the 'Not Found' invalid URL link at (274, 618) on #invalid-url
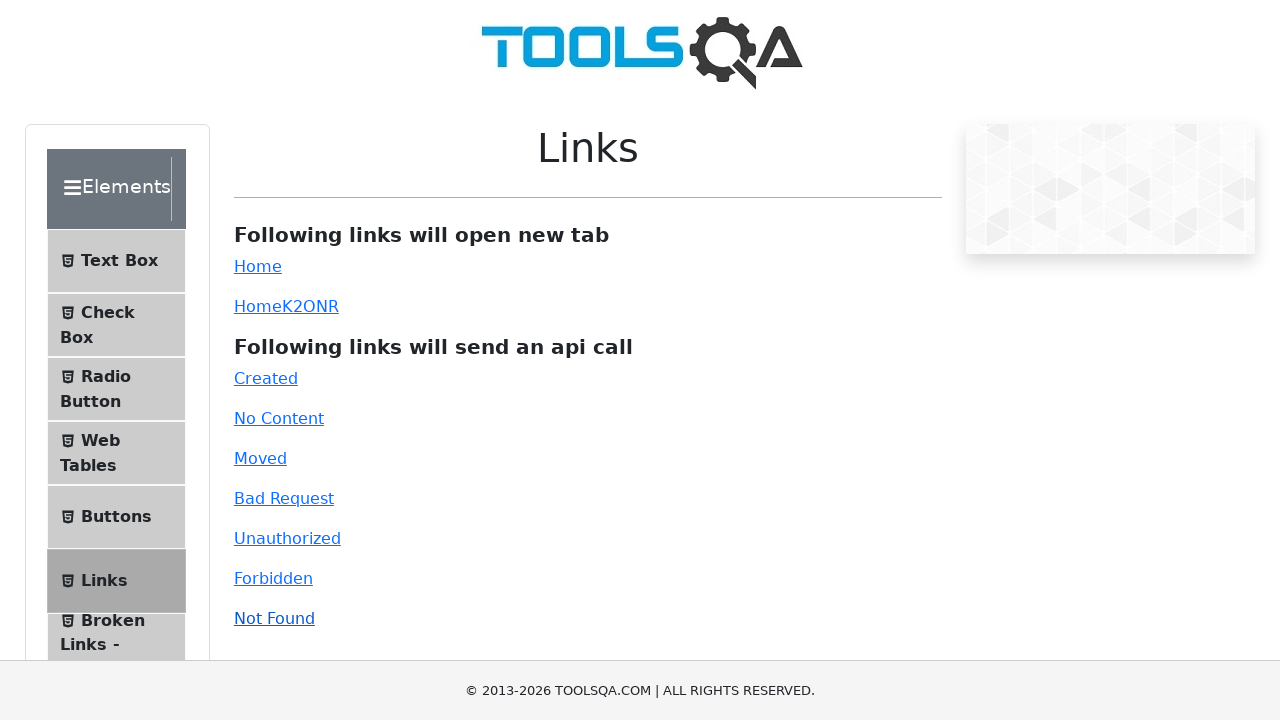

Link response message is now visible
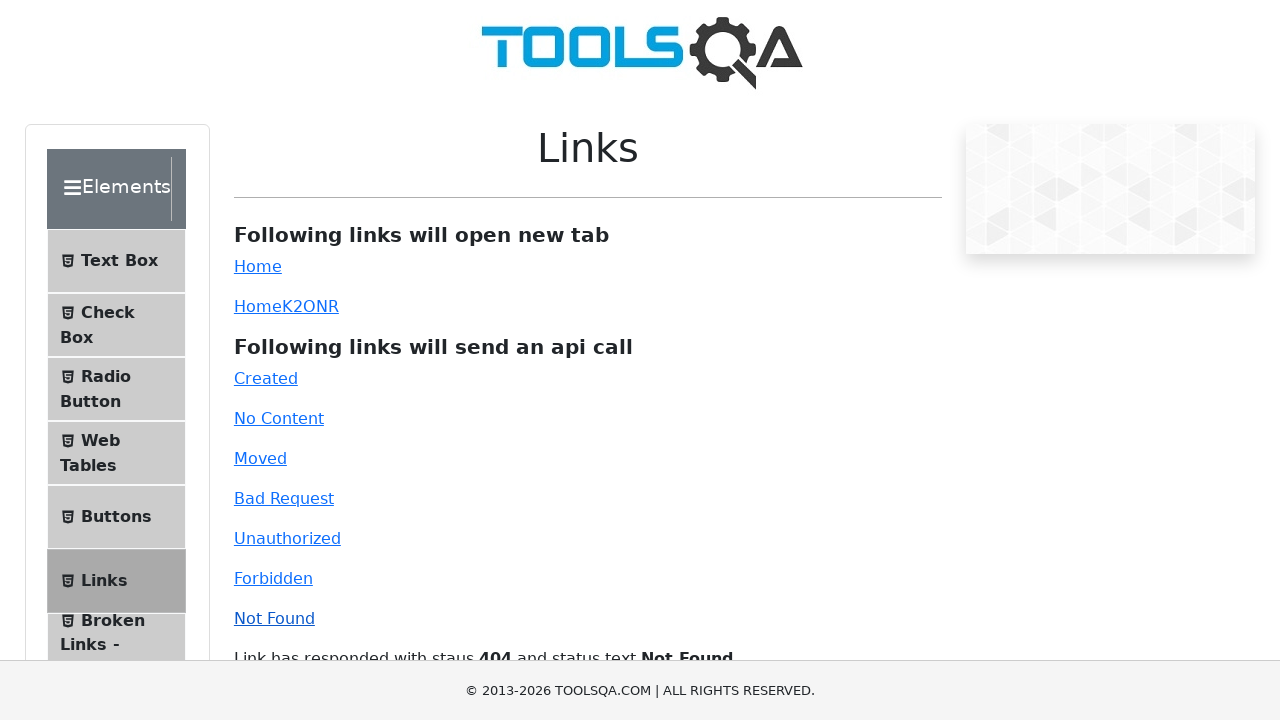

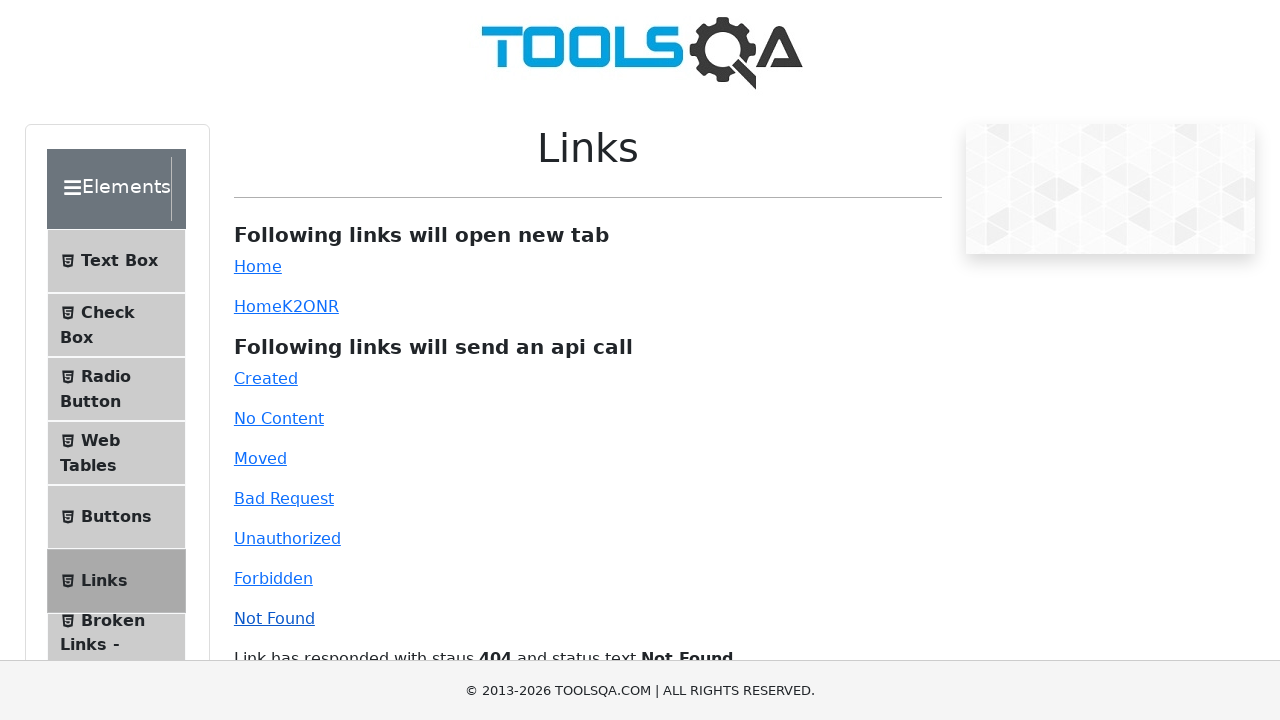